Tests interacting with shadow DOM elements by filling a username field that is nested inside a shadow root on a practice page.

Starting URL: https://selectorshub.com/xpath-practice-page/

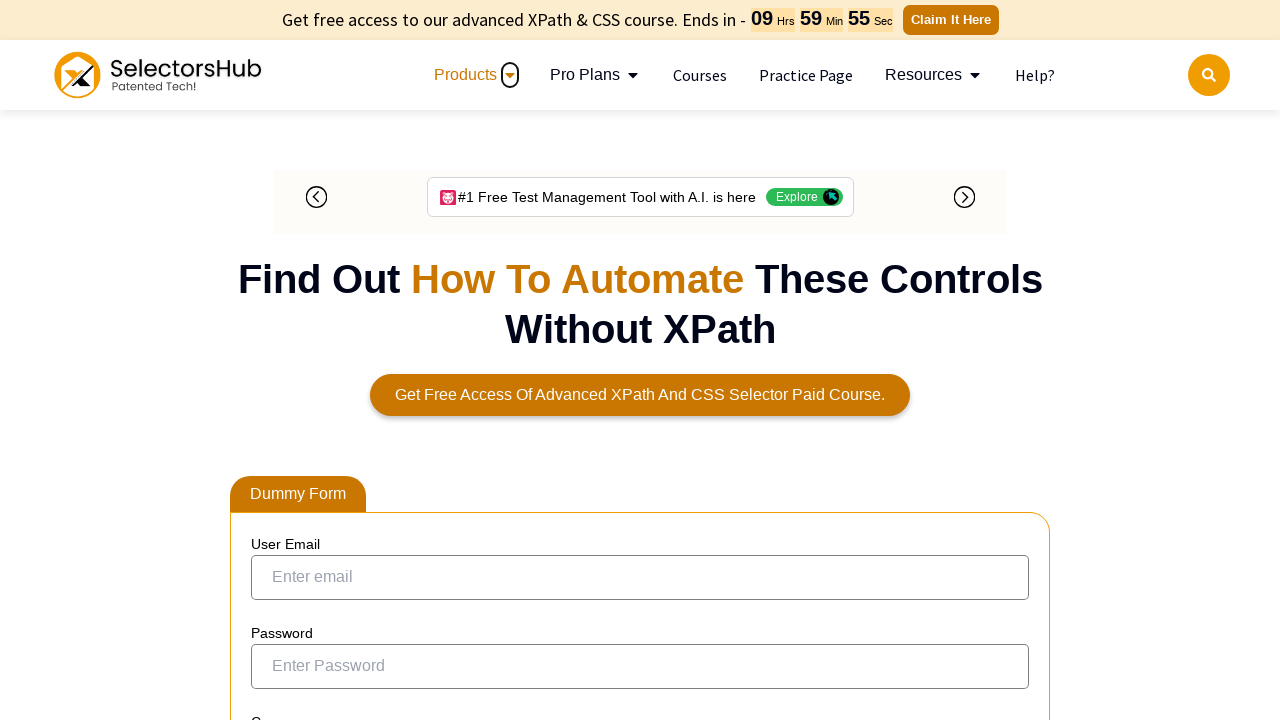

Shadow host element #userName is present
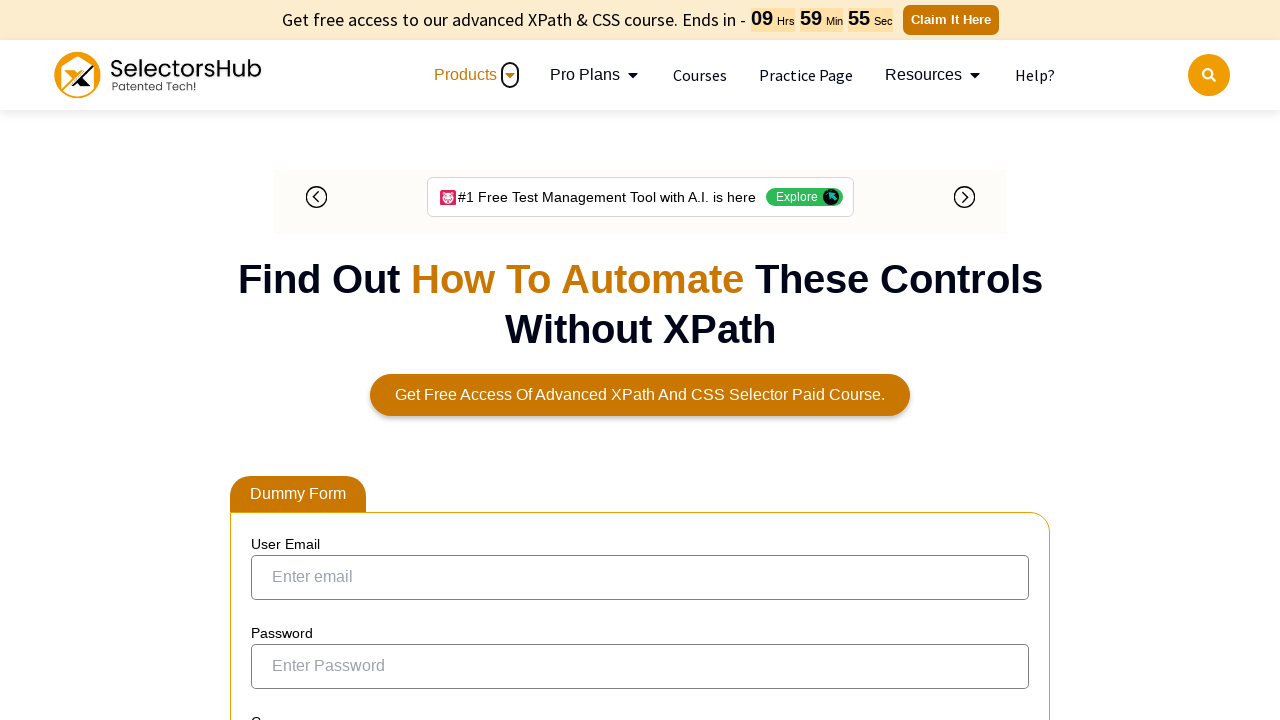

Filled shadow DOM username field with 'akhil chennuru' using JavaScript
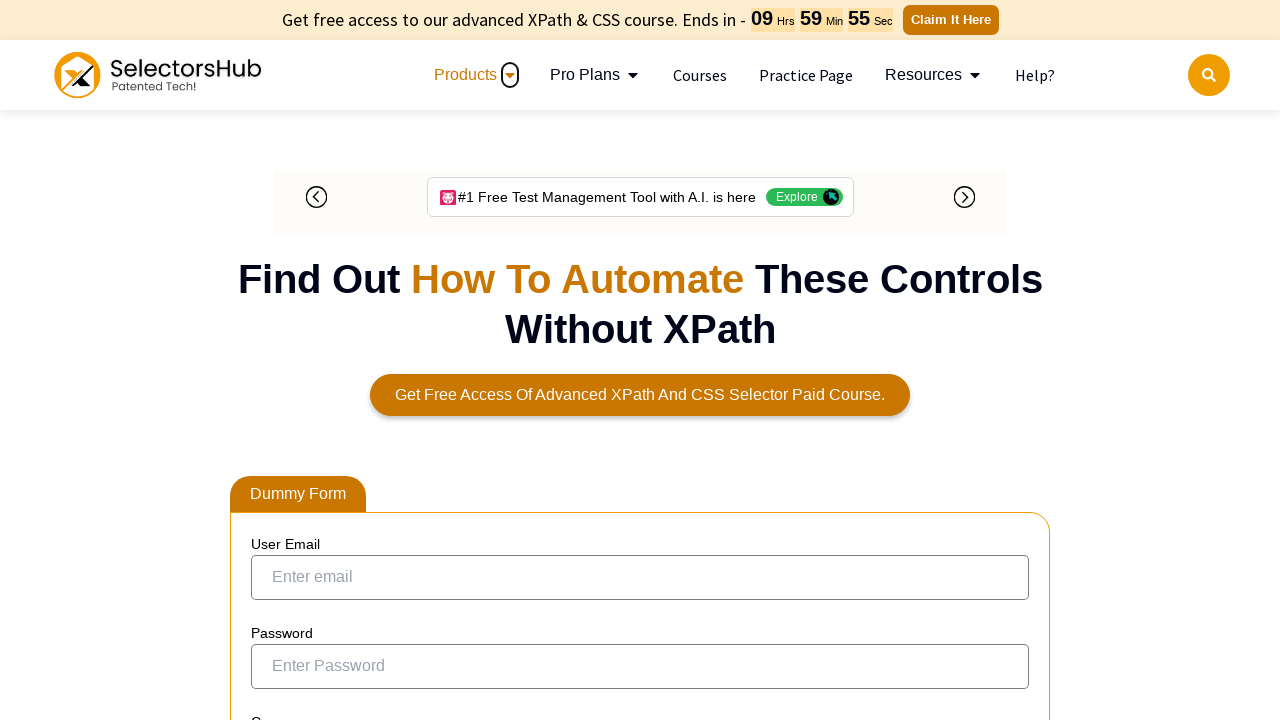

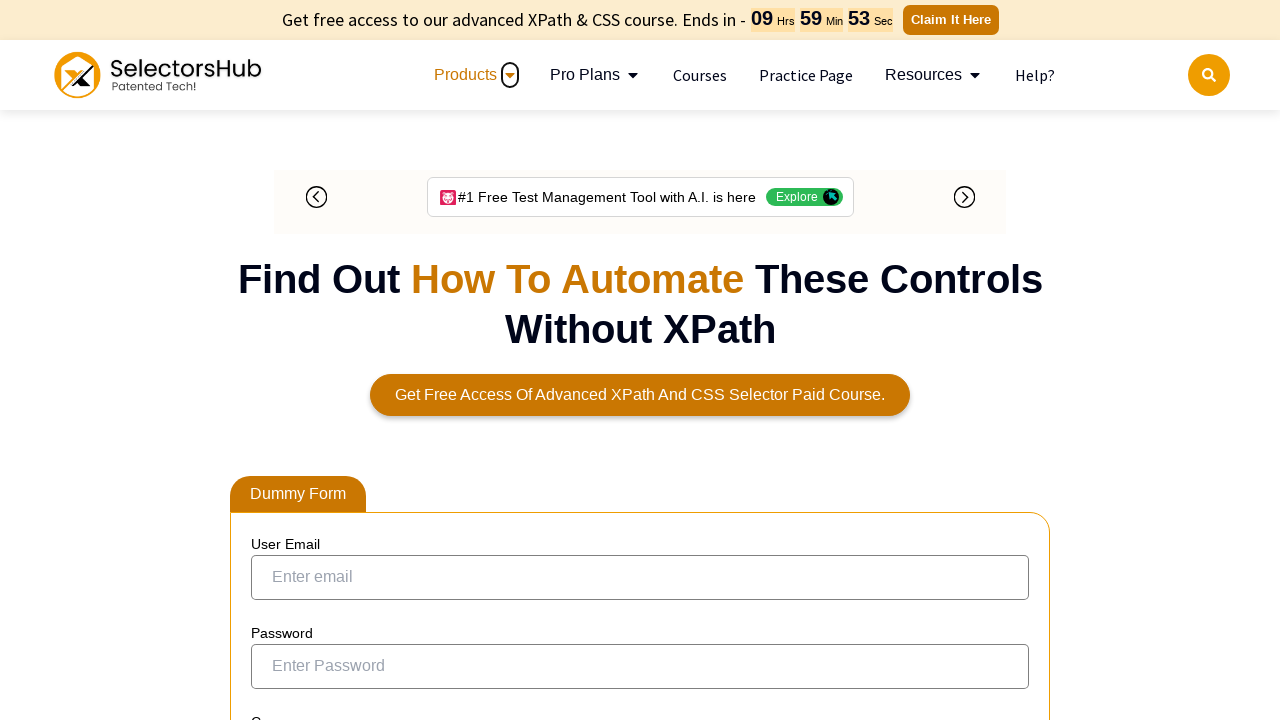